Solves a math problem by extracting two numbers from the page, calculating their sum, selecting the result from a dropdown, and submitting the form

Starting URL: https://suninjuly.github.io/selects1.html

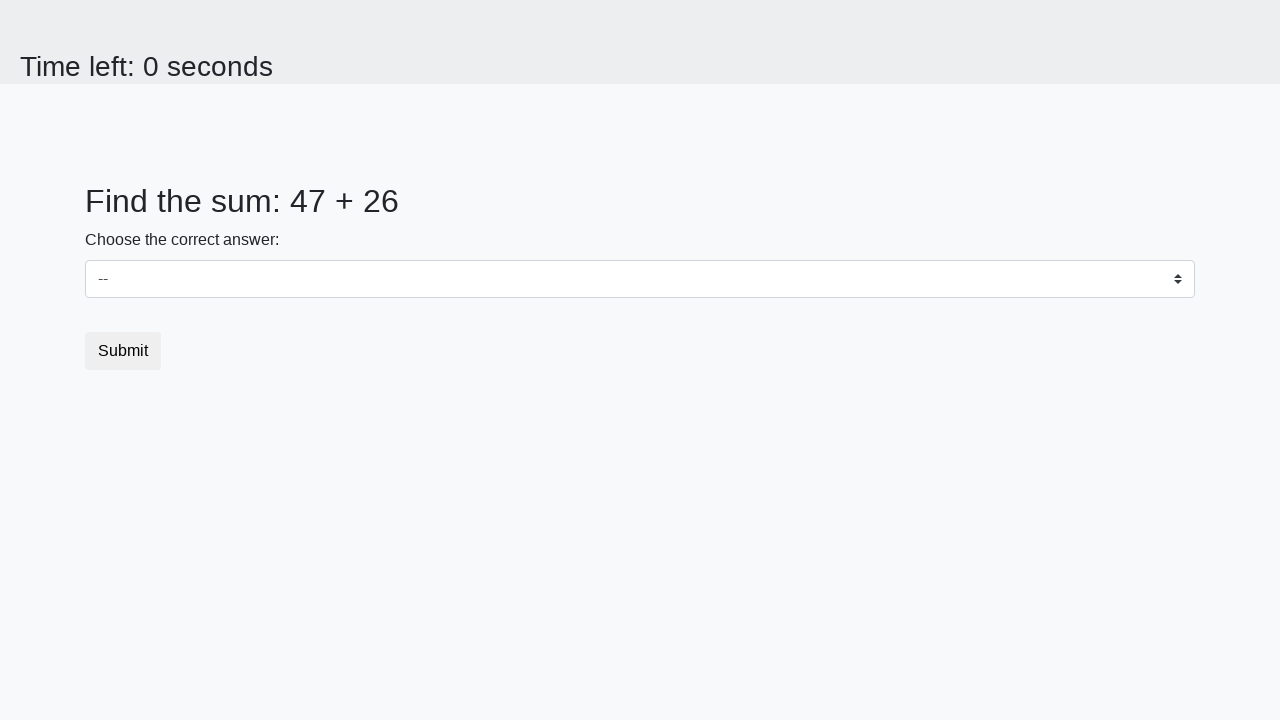

Extracted first number from #num1 element
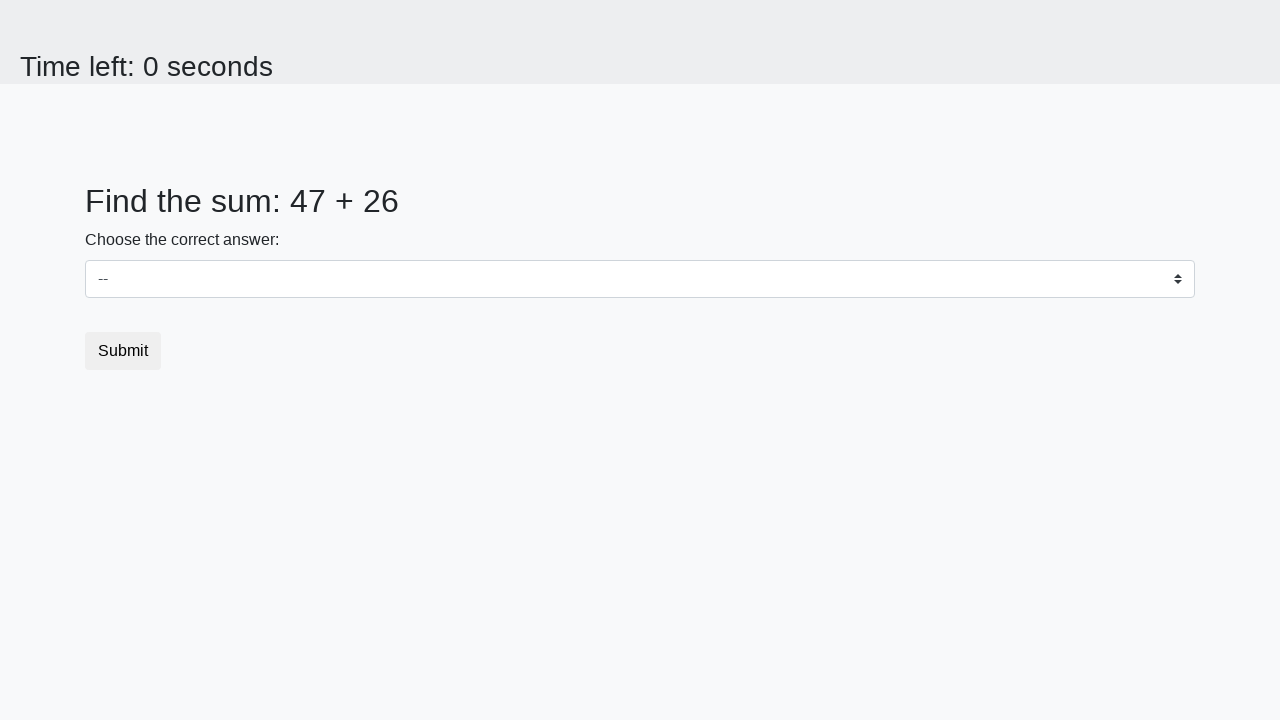

Extracted second number from #num2 element
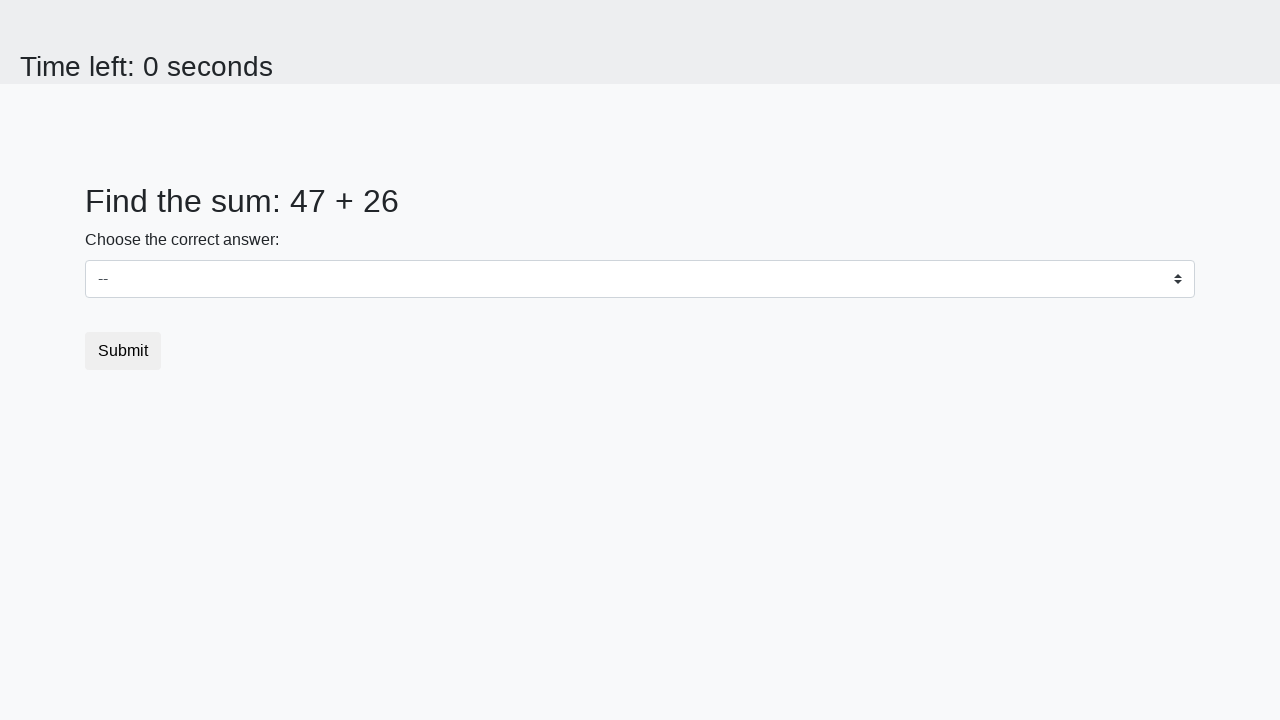

Calculated sum: 47 + 26 = 73
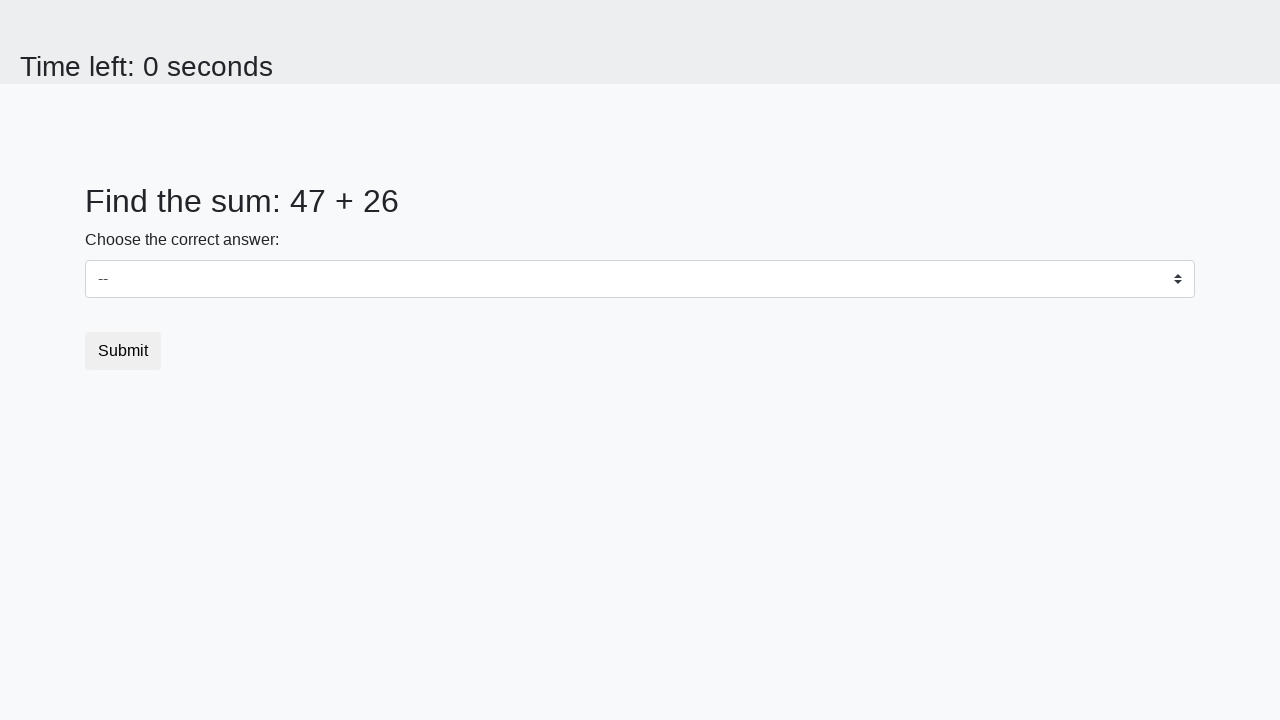

Selected calculated result '73' from dropdown on select
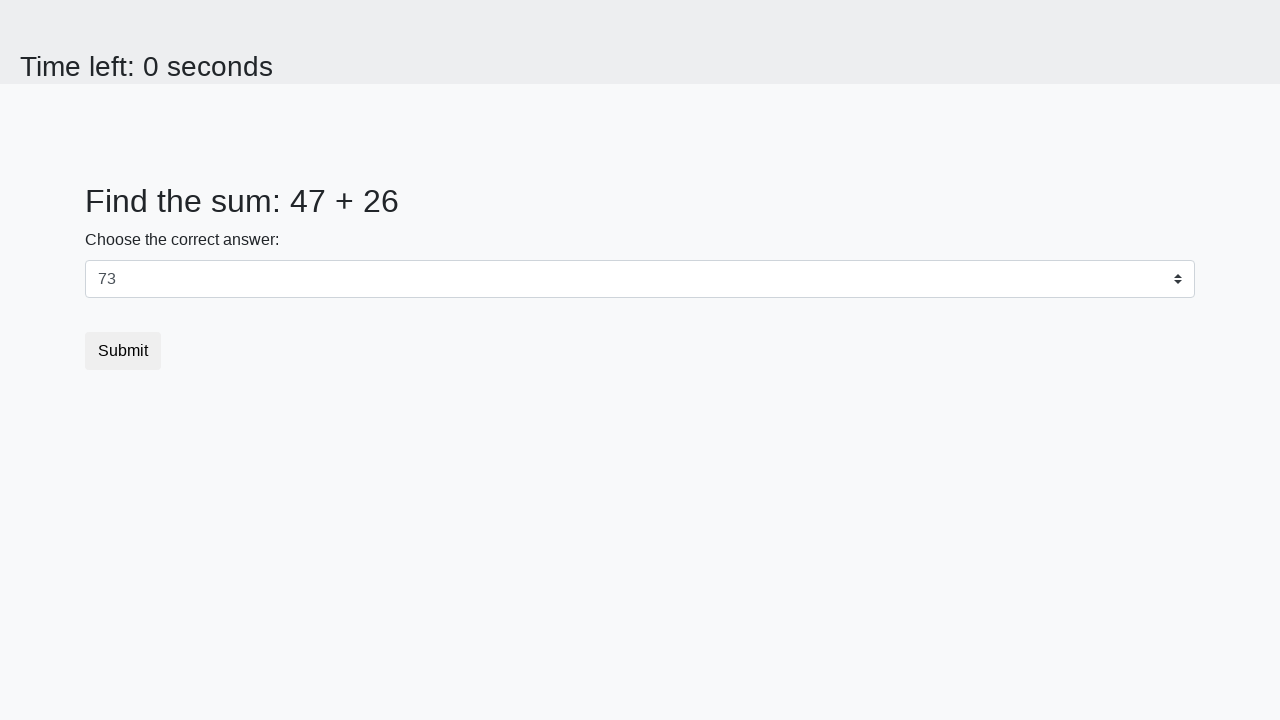

Clicked submit button to complete the form at (123, 351) on .btn.btn-default
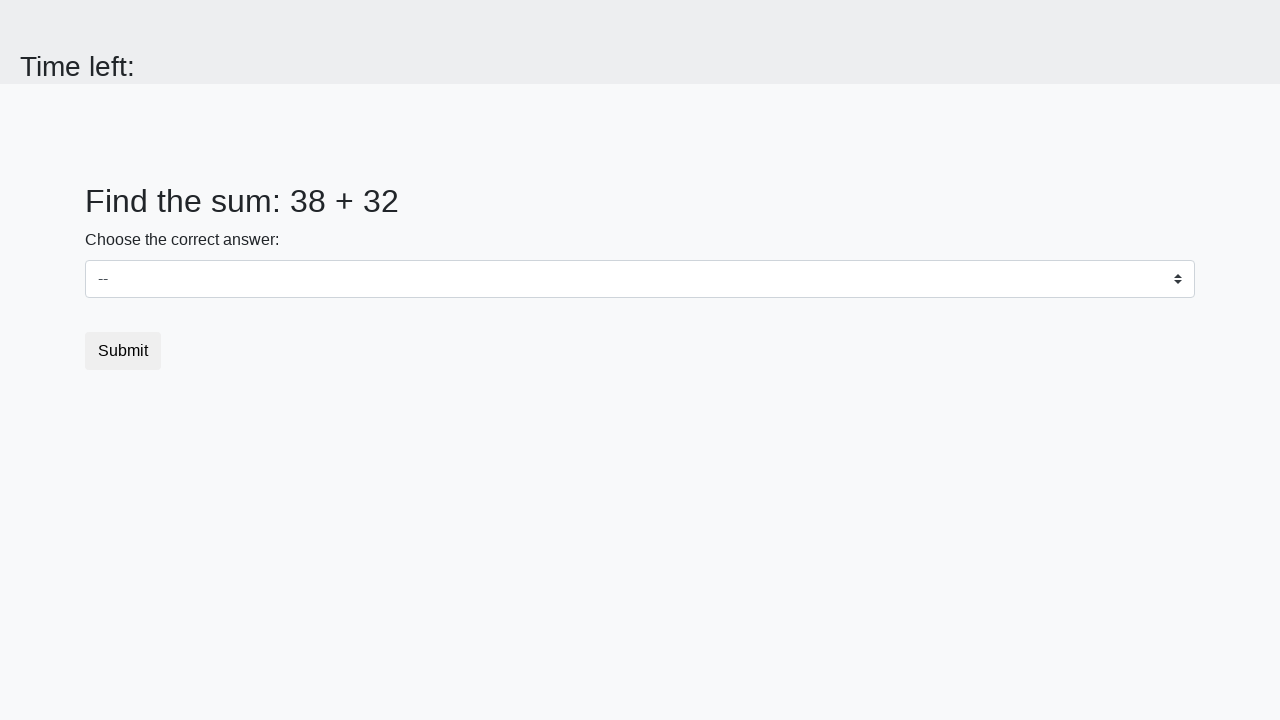

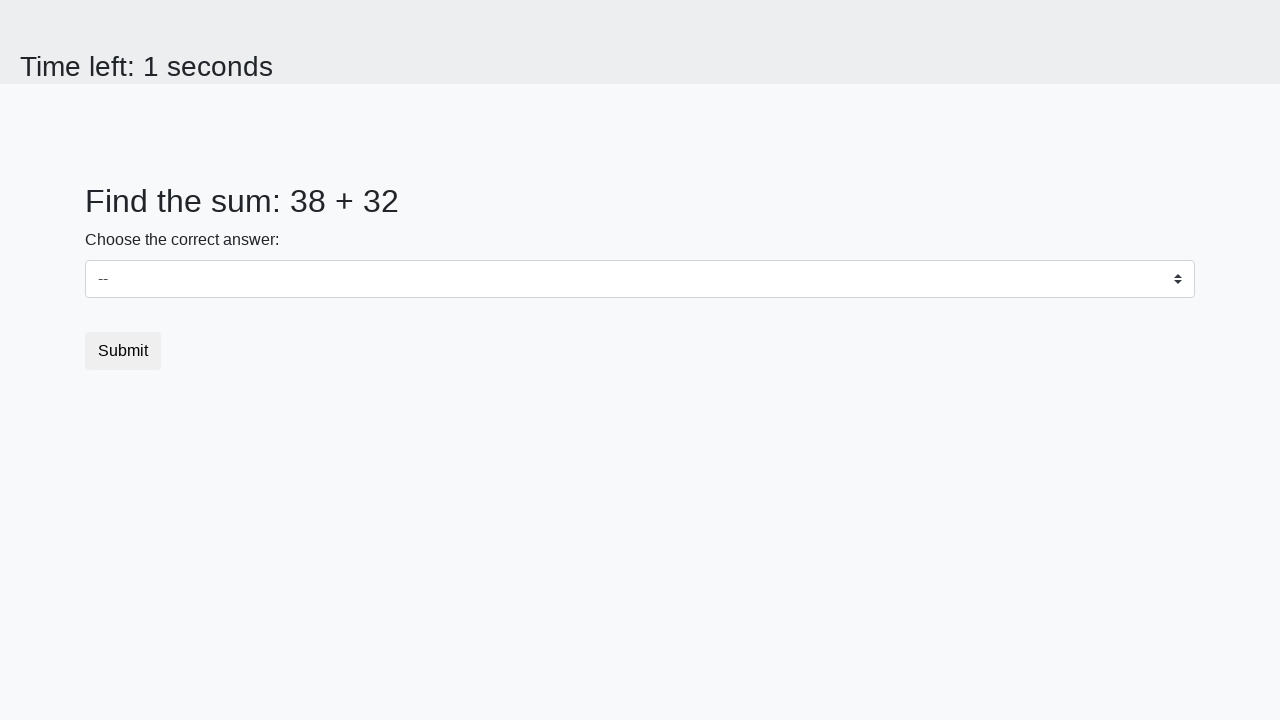